Tests keyboard shortcut handling by triggering a print dialog with Ctrl+P, then navigating through the dialog with Tab keys and dismissing it with Enter.

Starting URL: https://www.selenium.dev

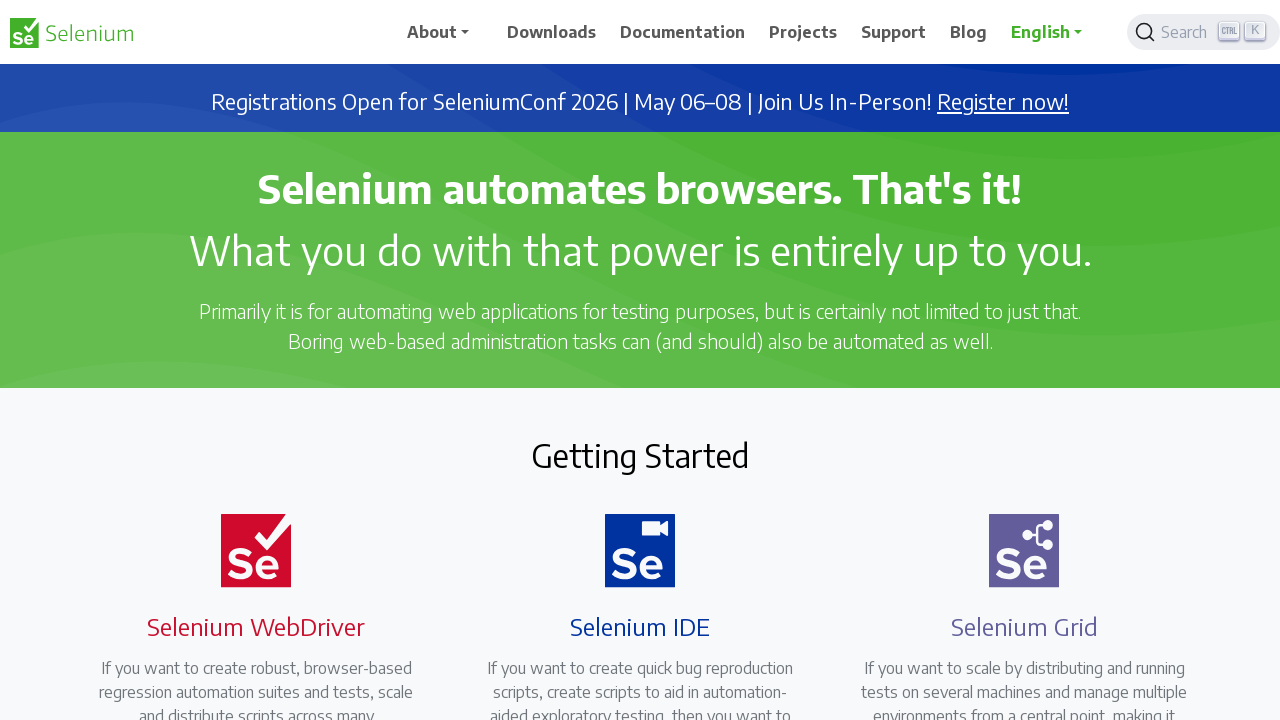

Waited for page to fully load (networkidle)
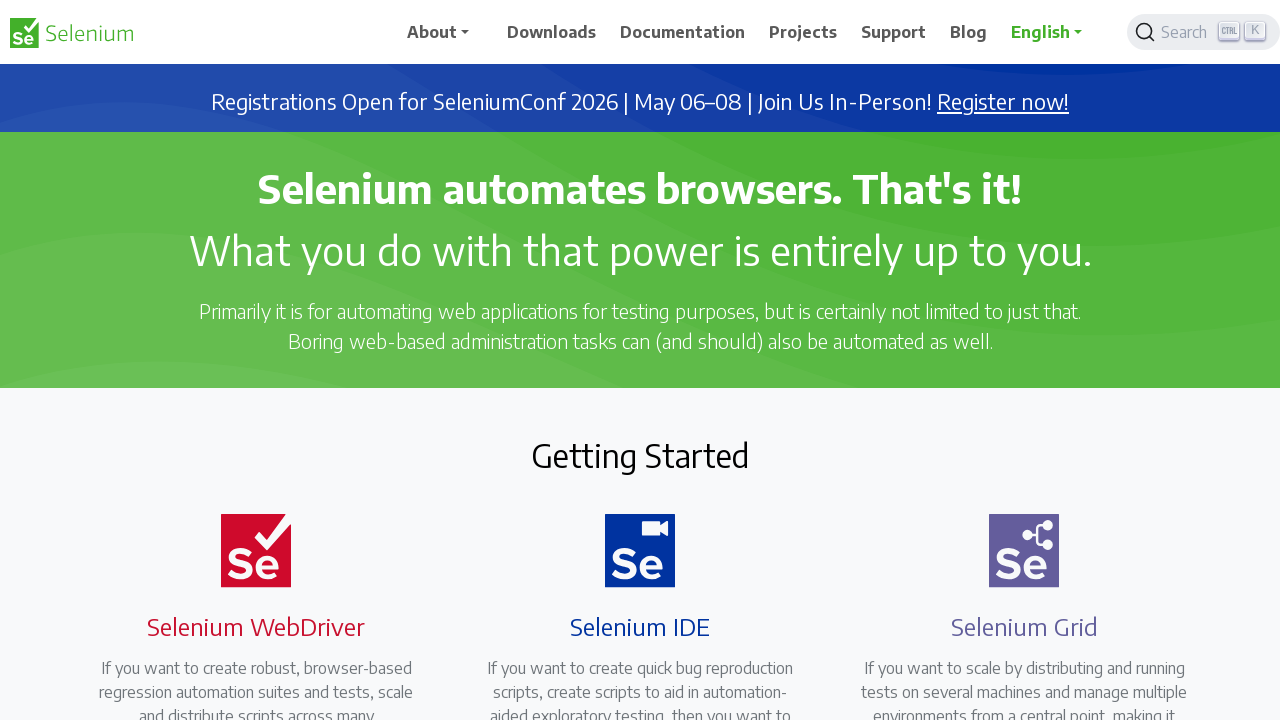

Triggered print dialog with Ctrl+P keyboard shortcut
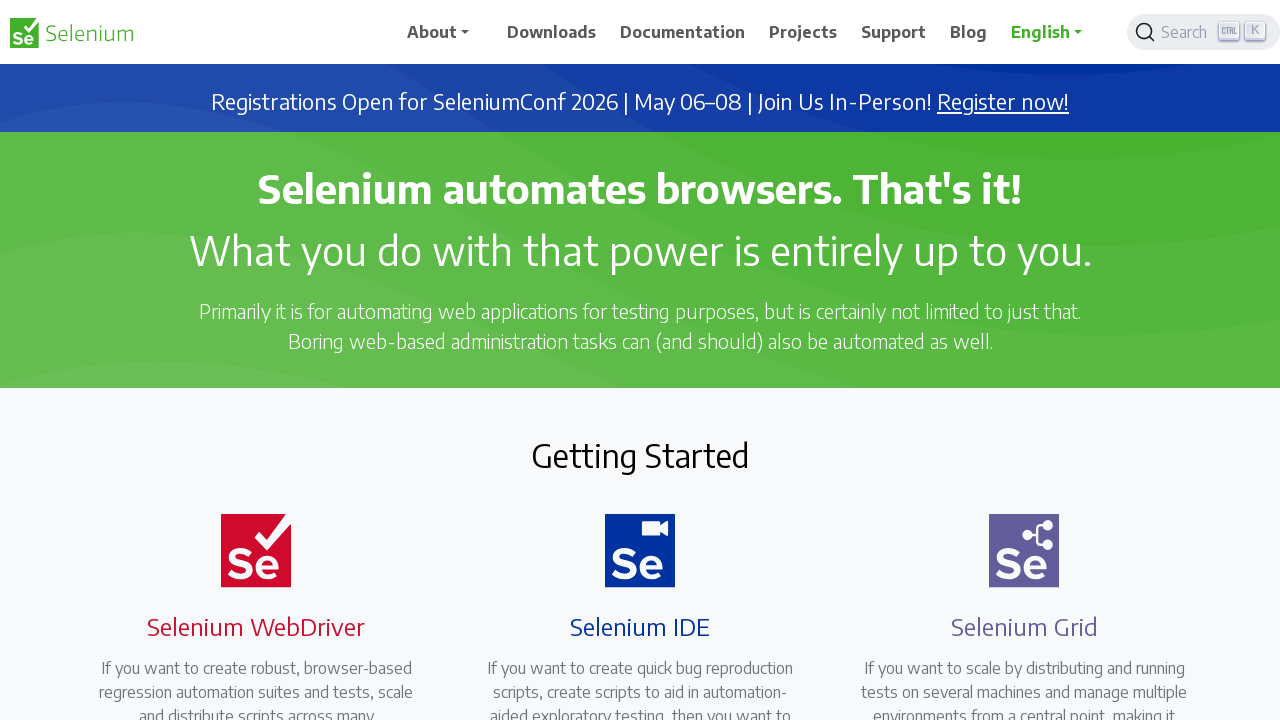

Waited 4 seconds for print dialog to appear
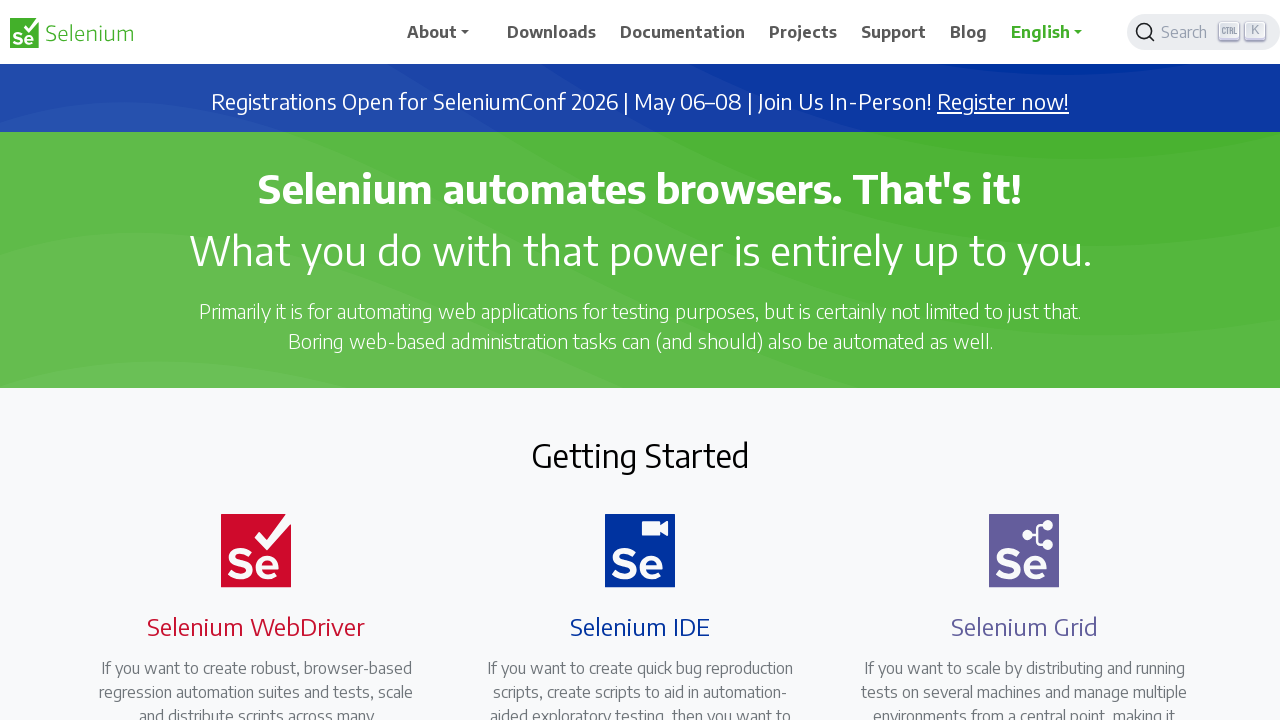

Pressed Tab key (iteration 1 of 6) to navigate through print dialog
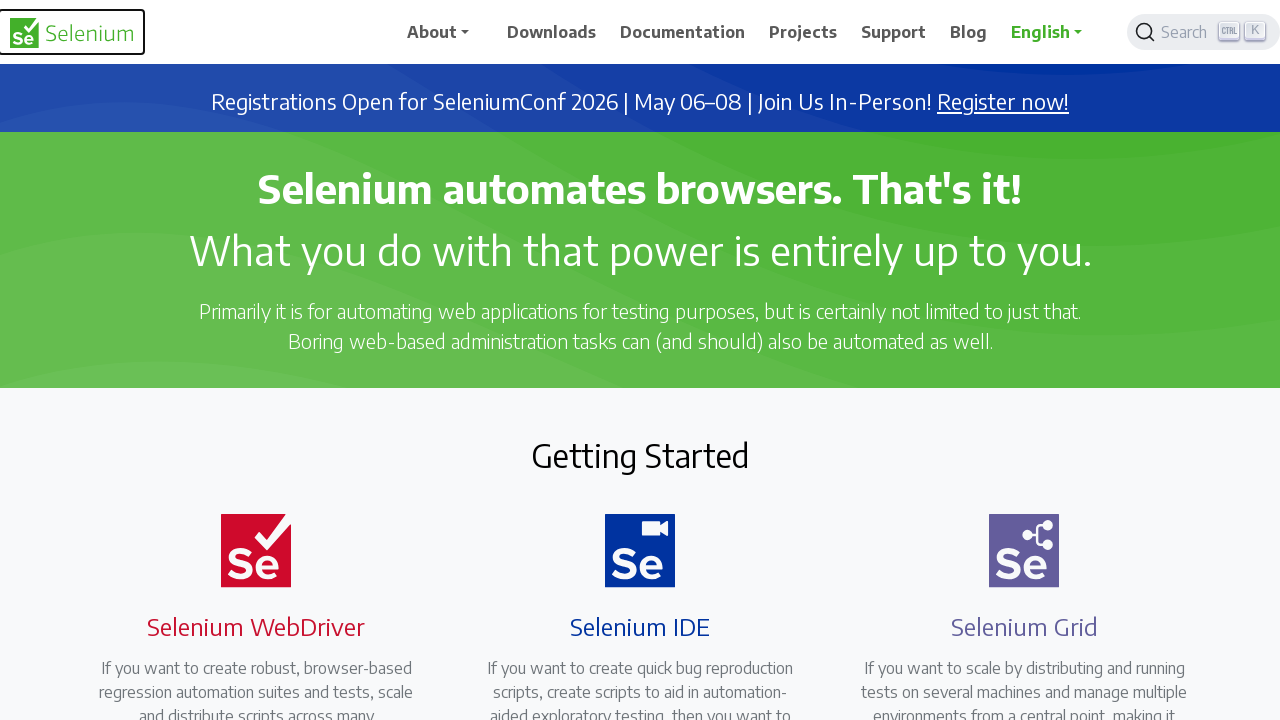

Pressed Tab key (iteration 2 of 6) to navigate through print dialog
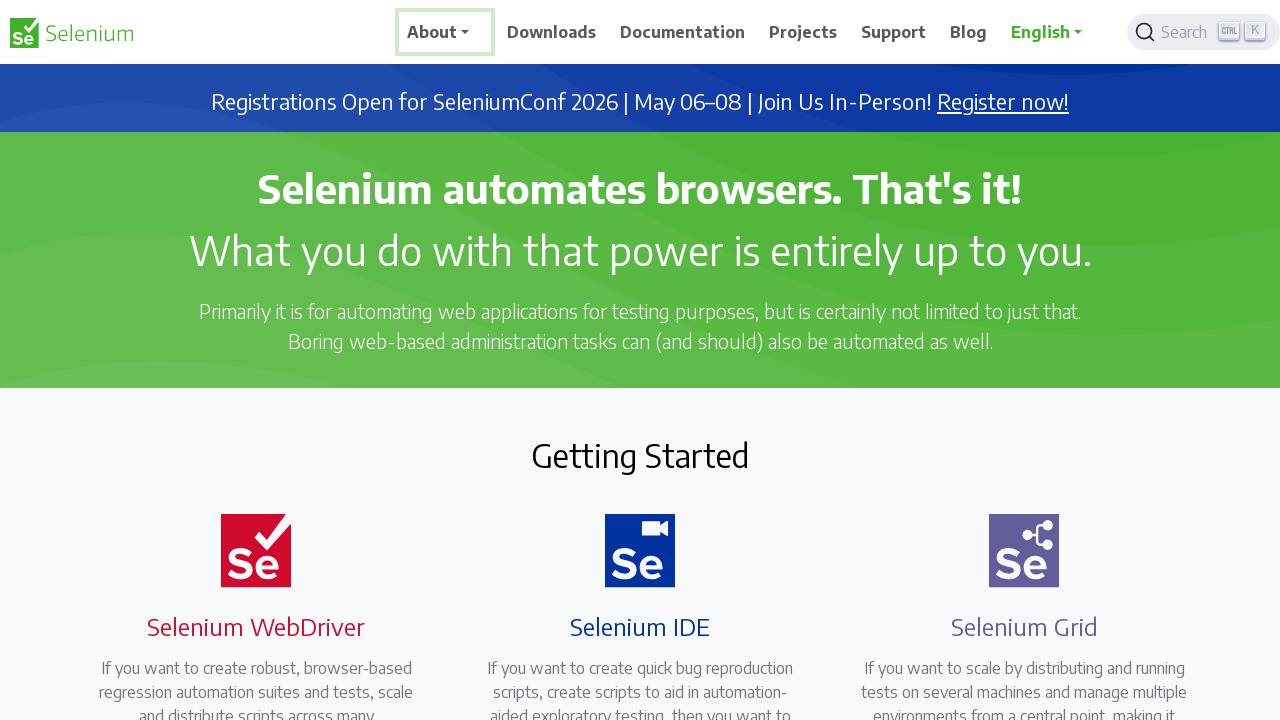

Pressed Tab key (iteration 3 of 6) to navigate through print dialog
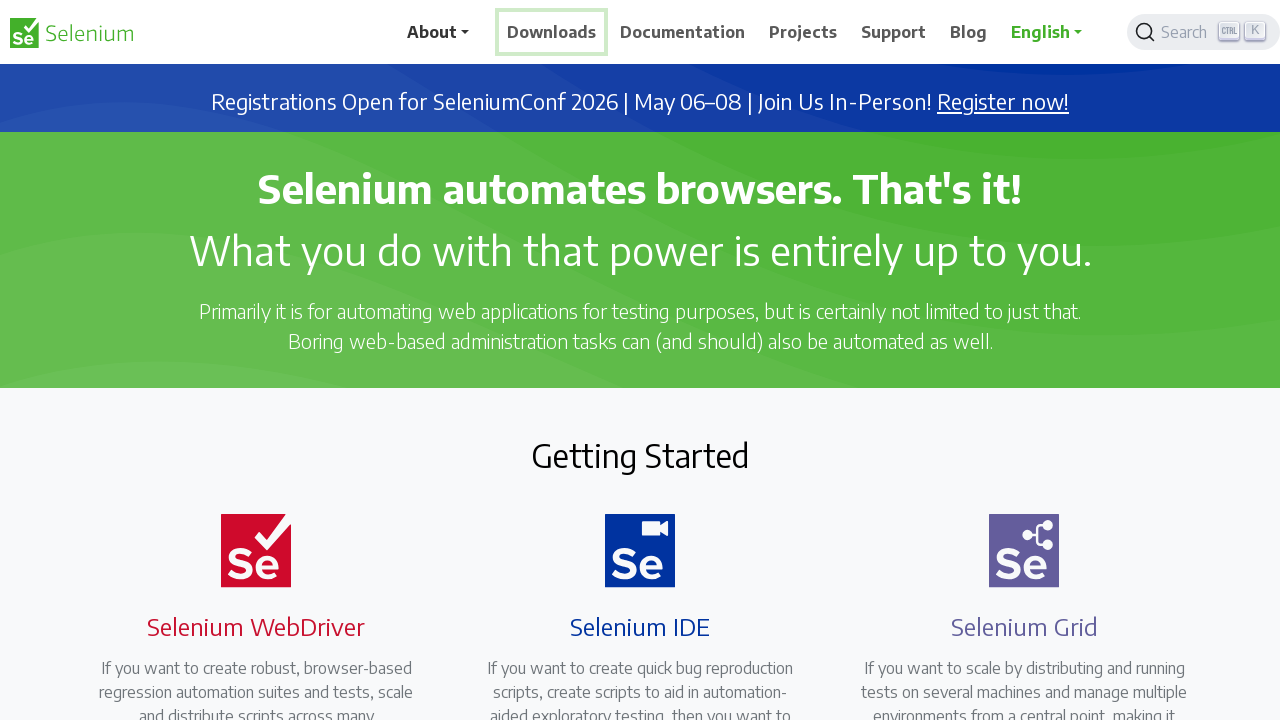

Pressed Tab key (iteration 4 of 6) to navigate through print dialog
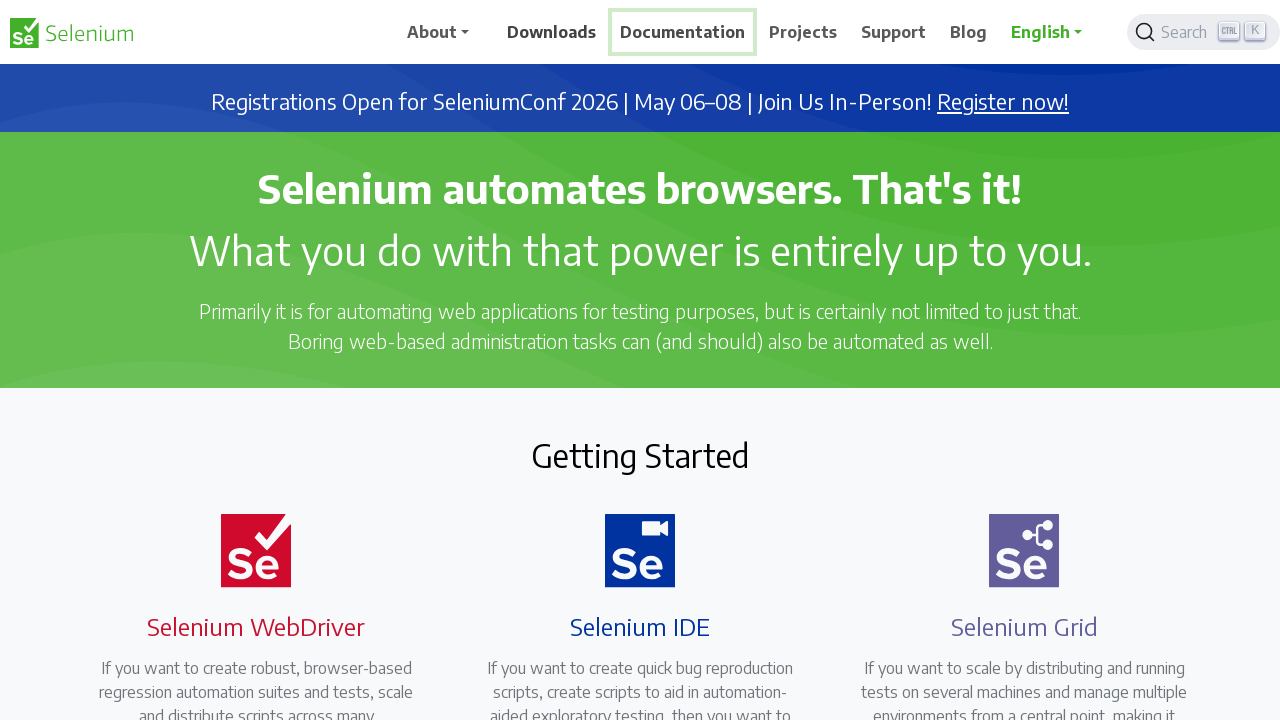

Pressed Tab key (iteration 5 of 6) to navigate through print dialog
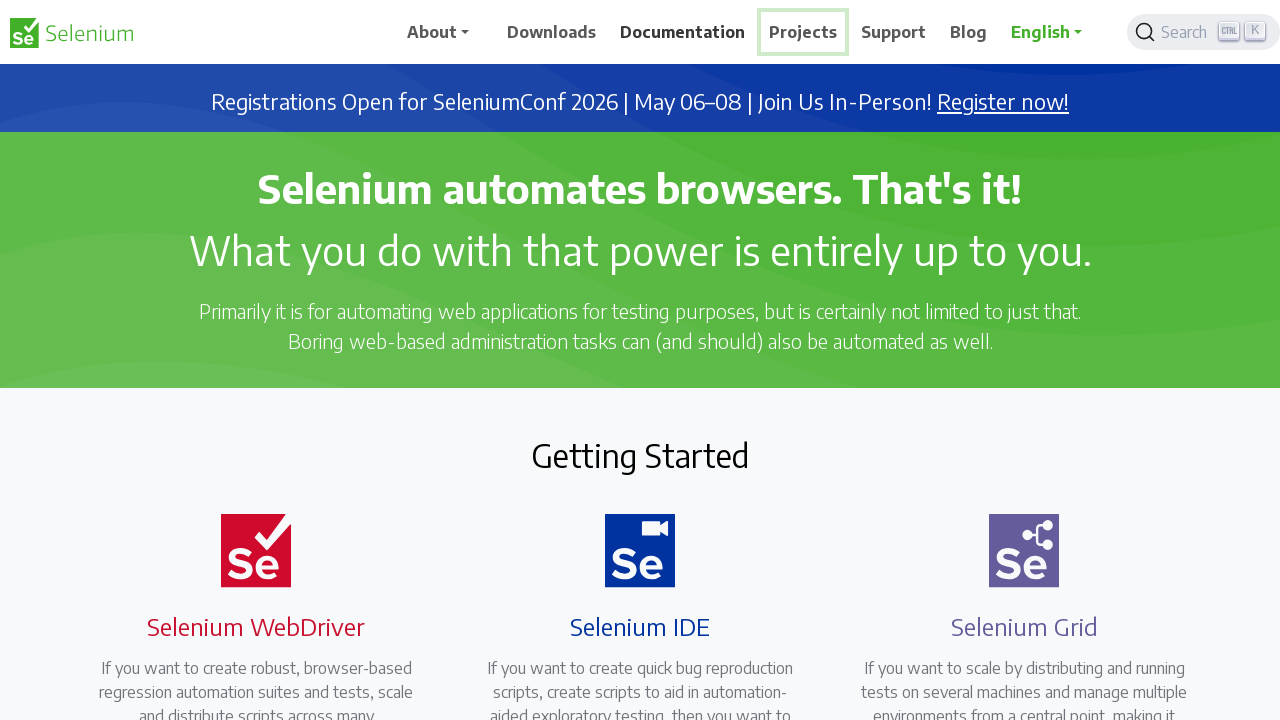

Pressed Tab key (iteration 6 of 6) to navigate through print dialog
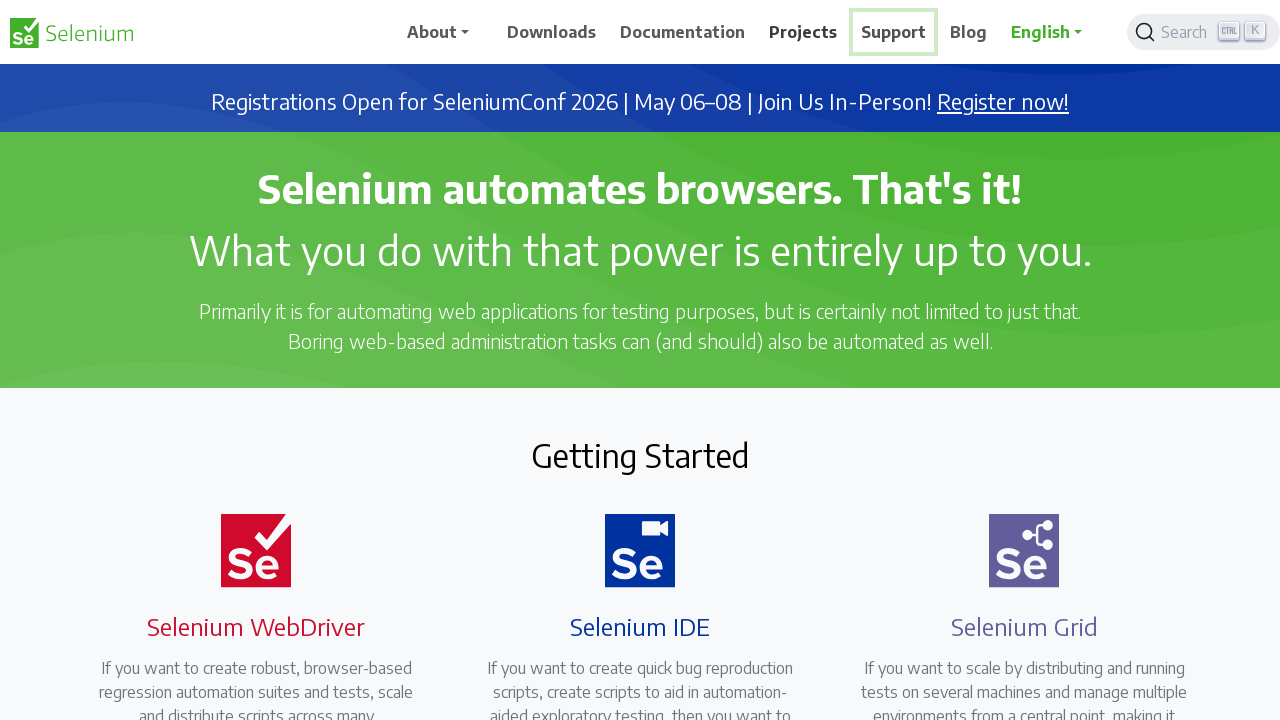

Waited 3 seconds before dismissing print dialog
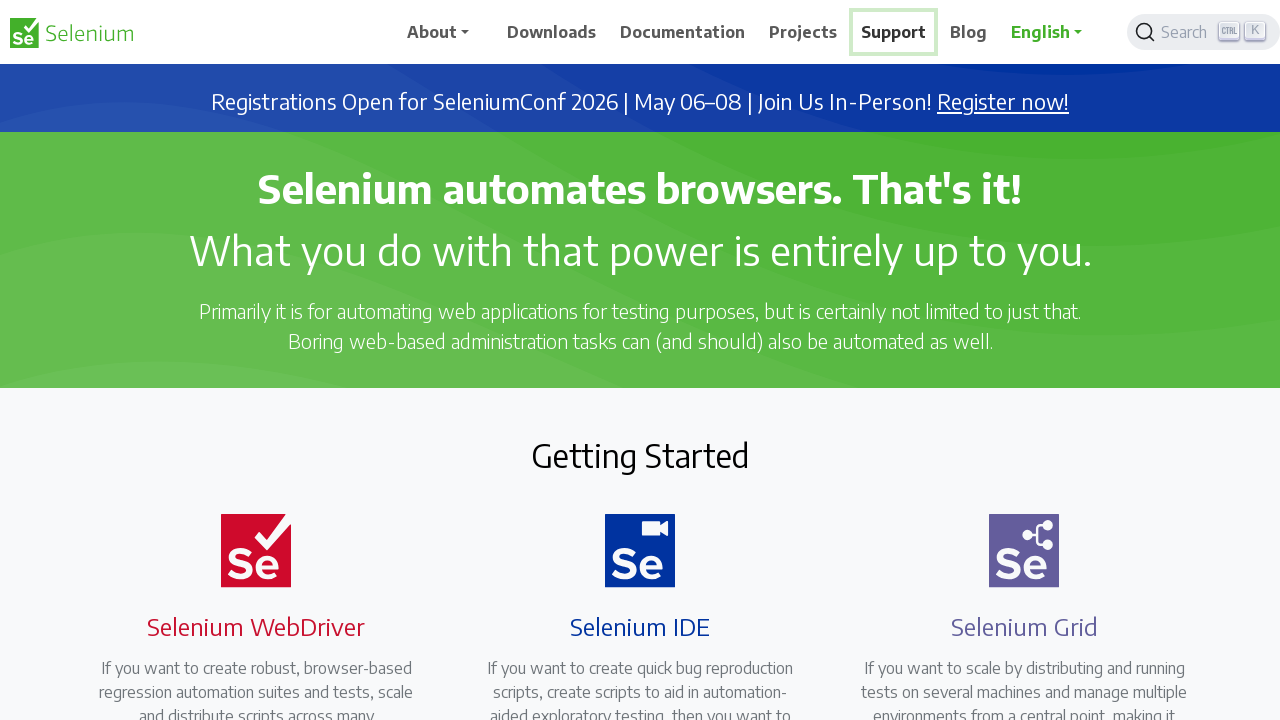

Pressed Enter to dismiss/cancel the print dialog
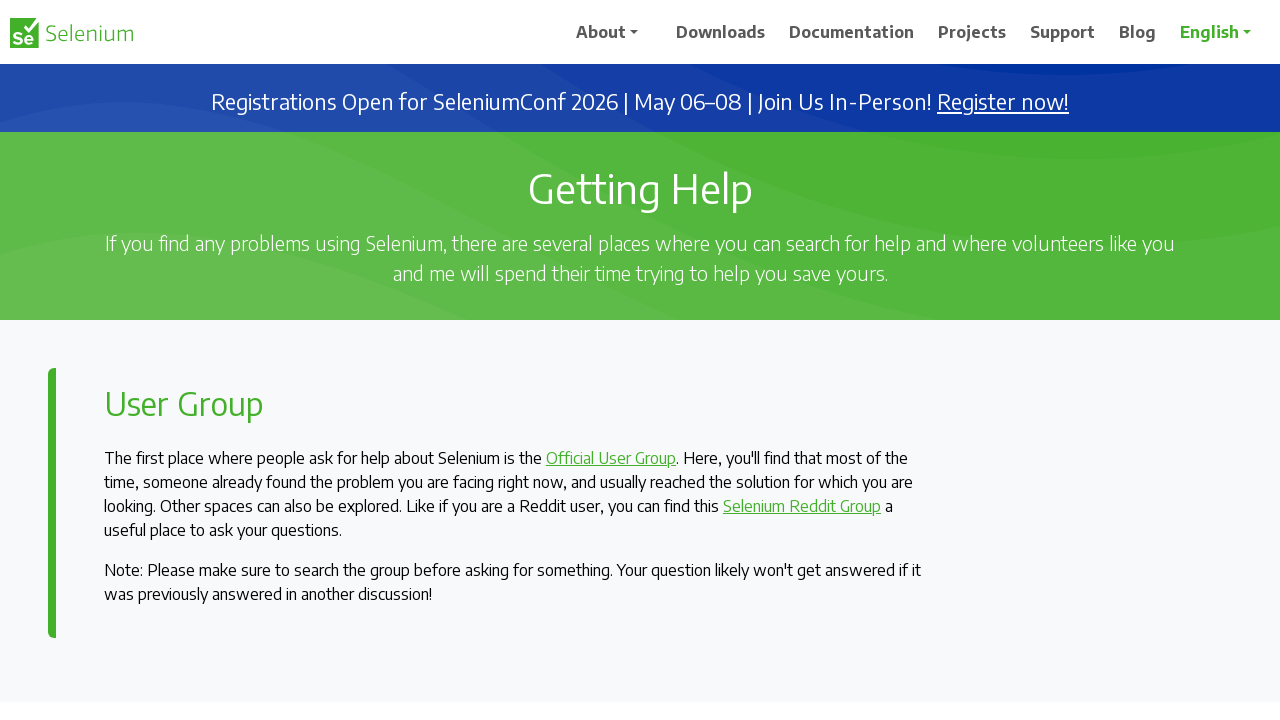

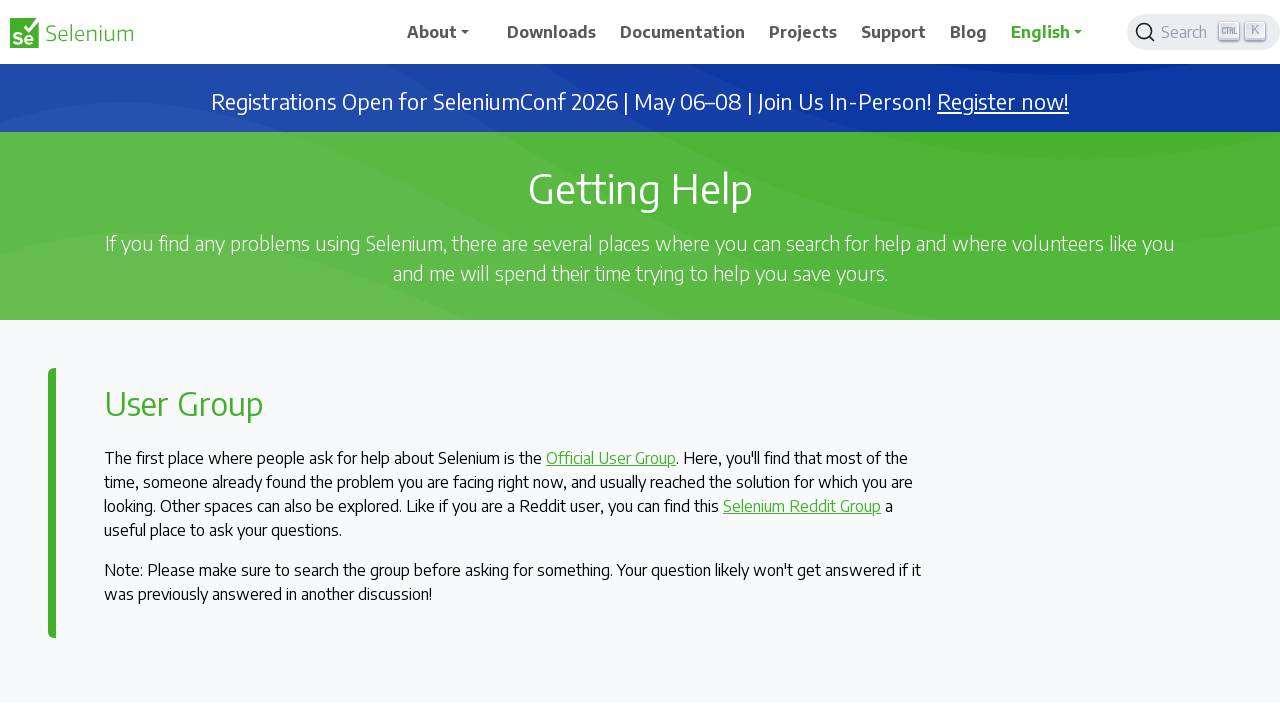